Tests checkbox functionality by navigating to Elements section, clicking on Check Box, expanding tree nodes, and checking/unchecking various checkboxes.

Starting URL: https://www.tutorialspoint.com/selenium/practice/slider.php

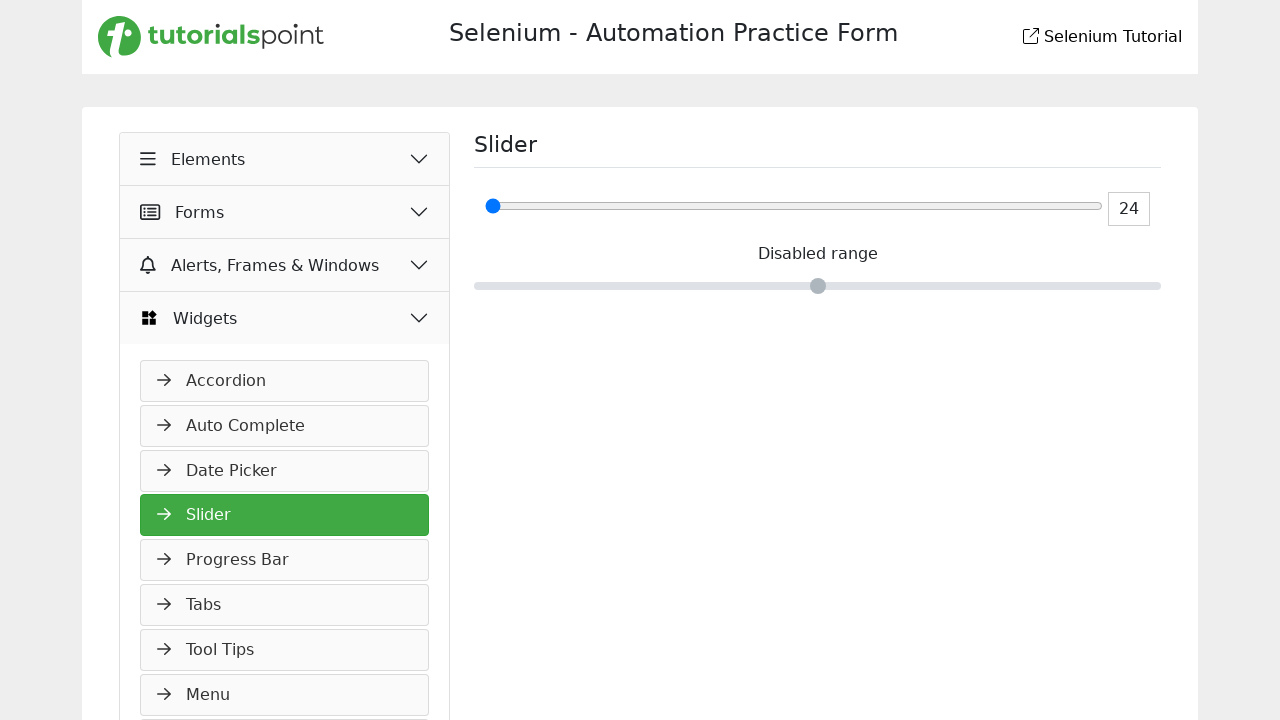

Clicked on Elements button at (285, 159) on xpath=//button[normalize-space()='Elements']
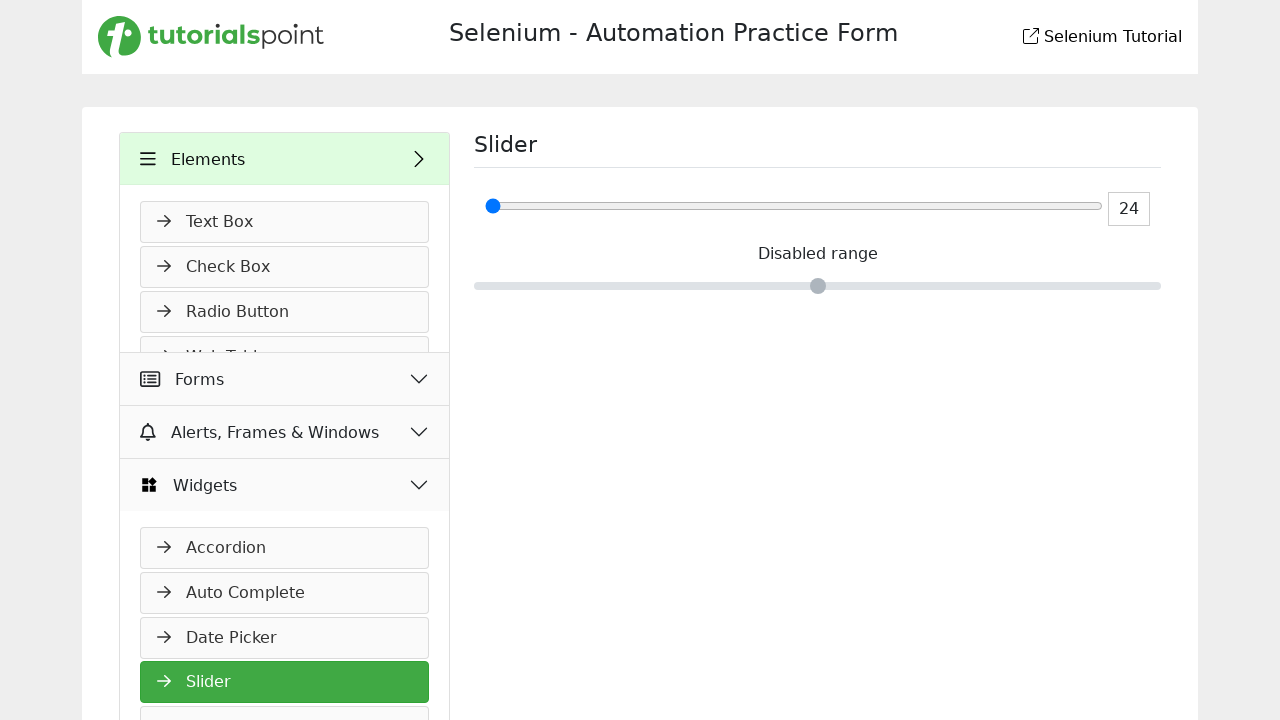

Clicked on Check Box link to navigate to checkbox section at (285, 267) on xpath=//a[normalize-space()='Check Box']
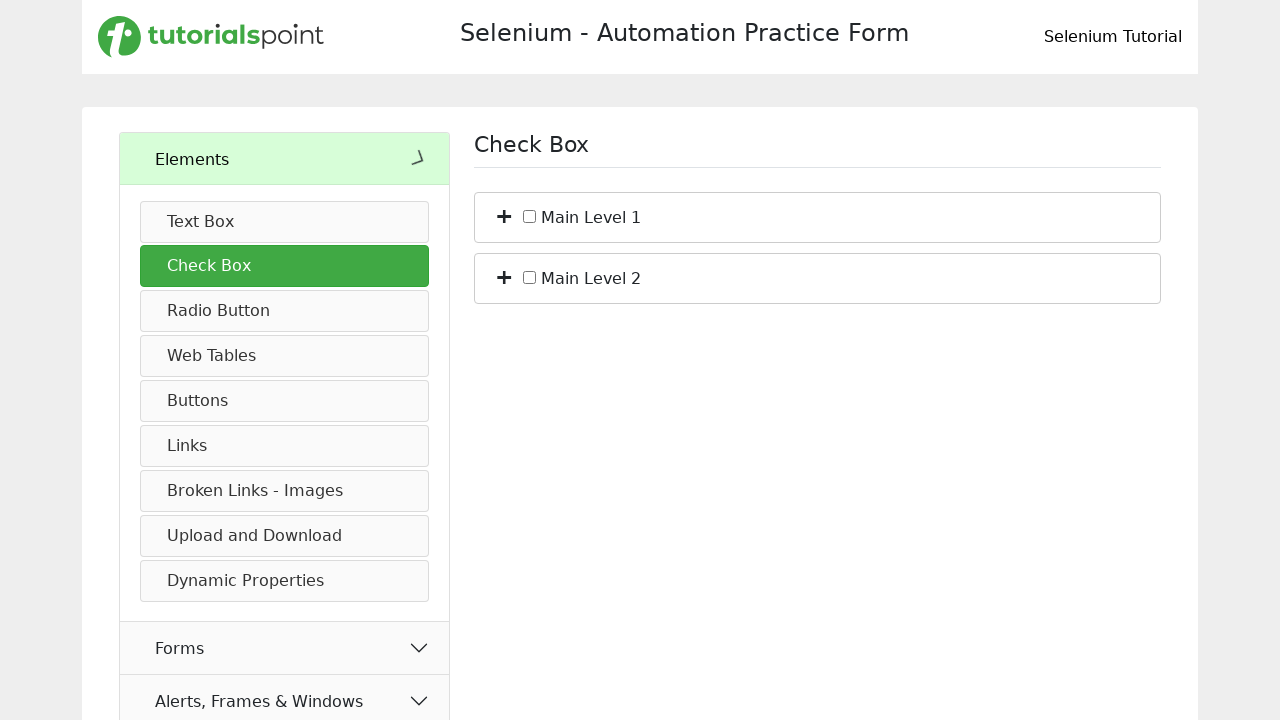

Expanded first checkbox tree node at (504, 215) on (//span[@class='plus'])[1]
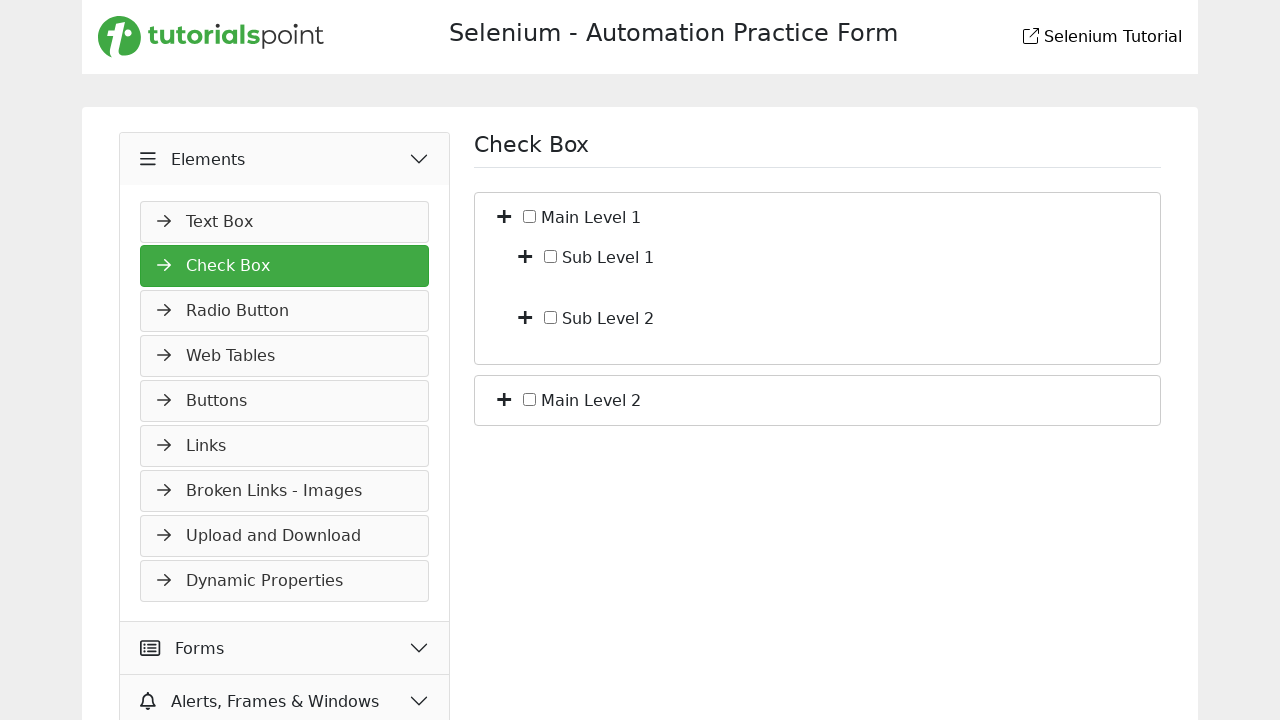

Expanded second level of first checkbox tree node at (525, 255) on (//span[@class='plus'])[1]
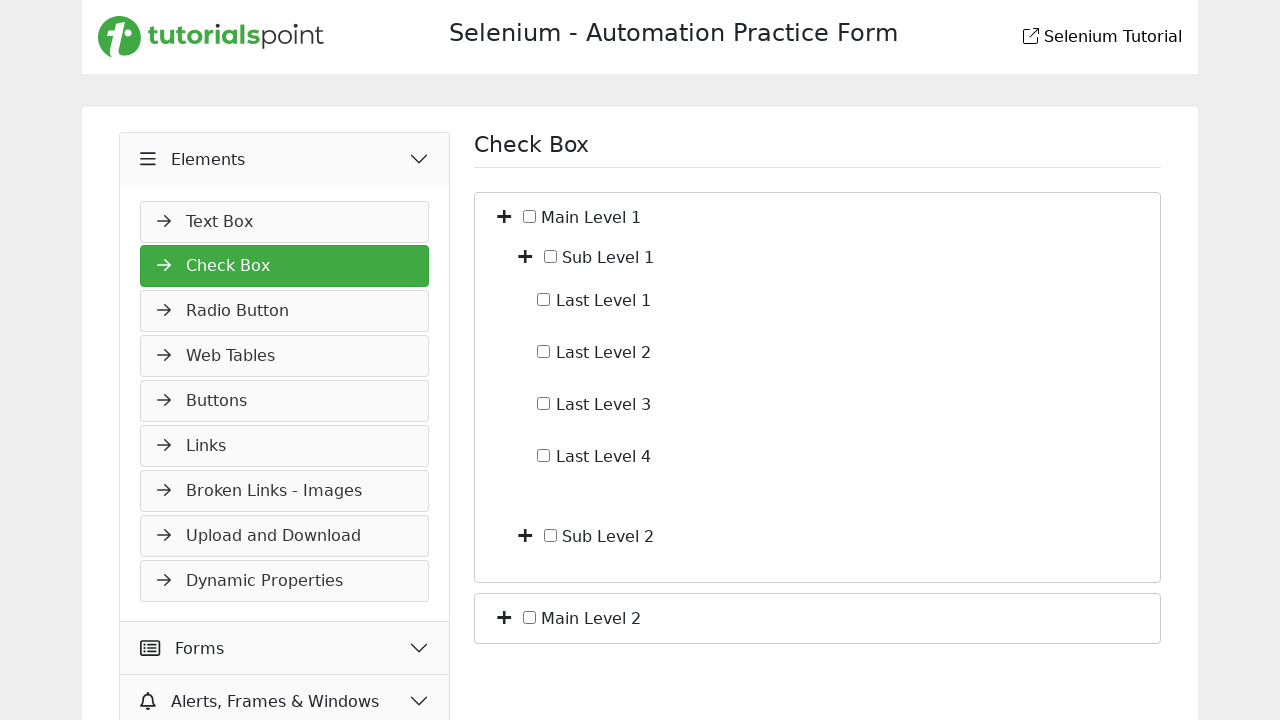

Checked checkbox with id 'c_io_4' at (544, 455) on xpath=//input[@id='c_io_4']
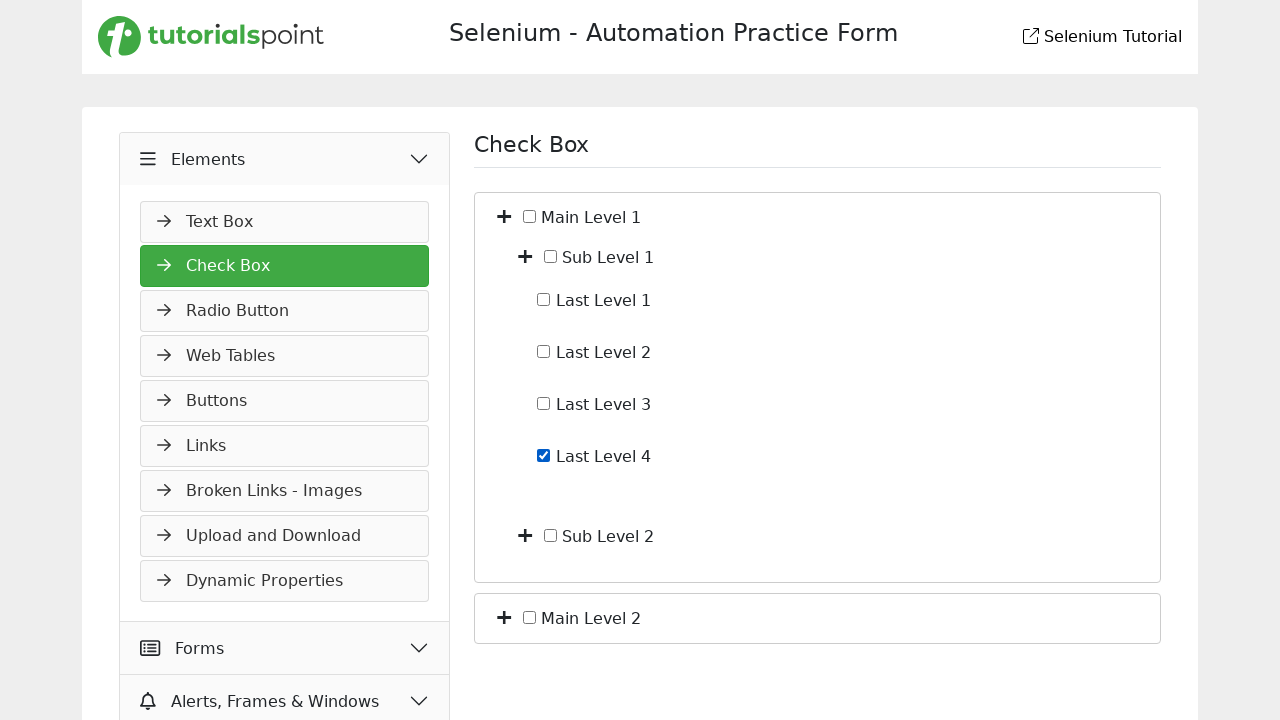

Unchecked checkbox with id 'c_io_4' at (544, 455) on xpath=//input[@id='c_io_4']
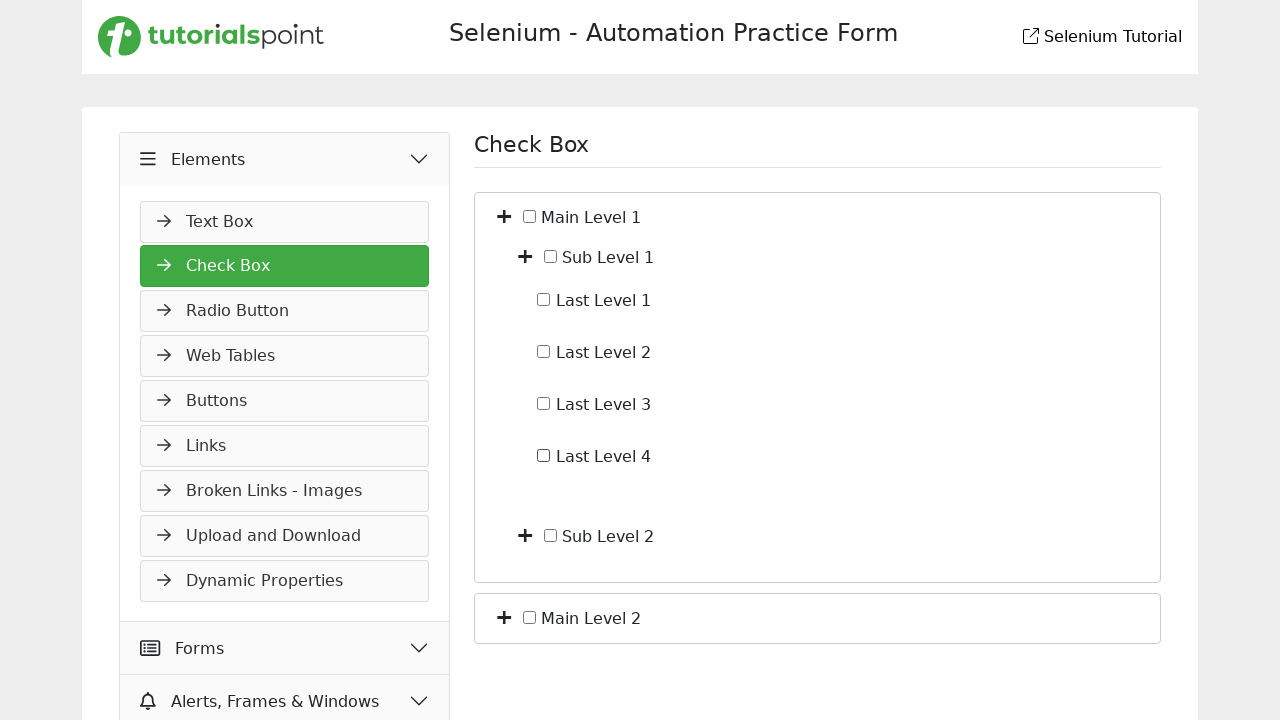

Collapsed the first checkbox section at (504, 215) on (//span[@class='plus minus'])[1]
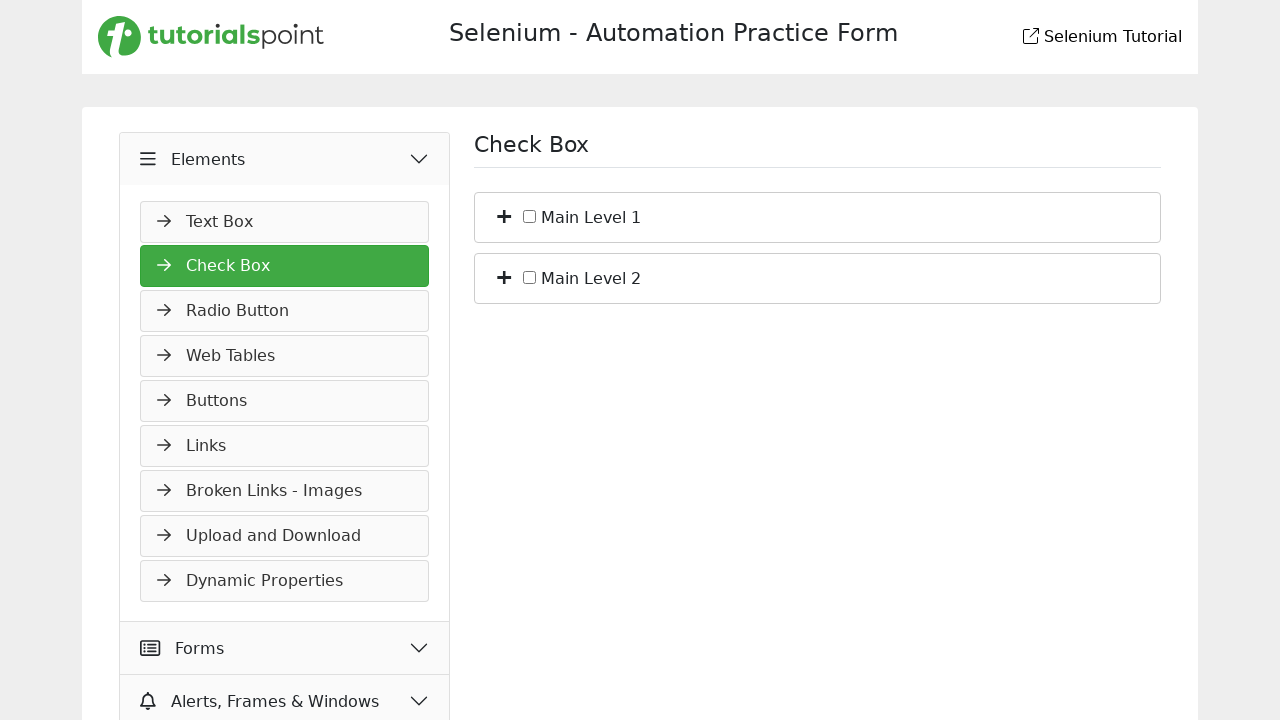

Expanded checkbox tree node in bs_2 section at (504, 276) on (//li[@id='bs_2']//span[@class='plus'])[1]
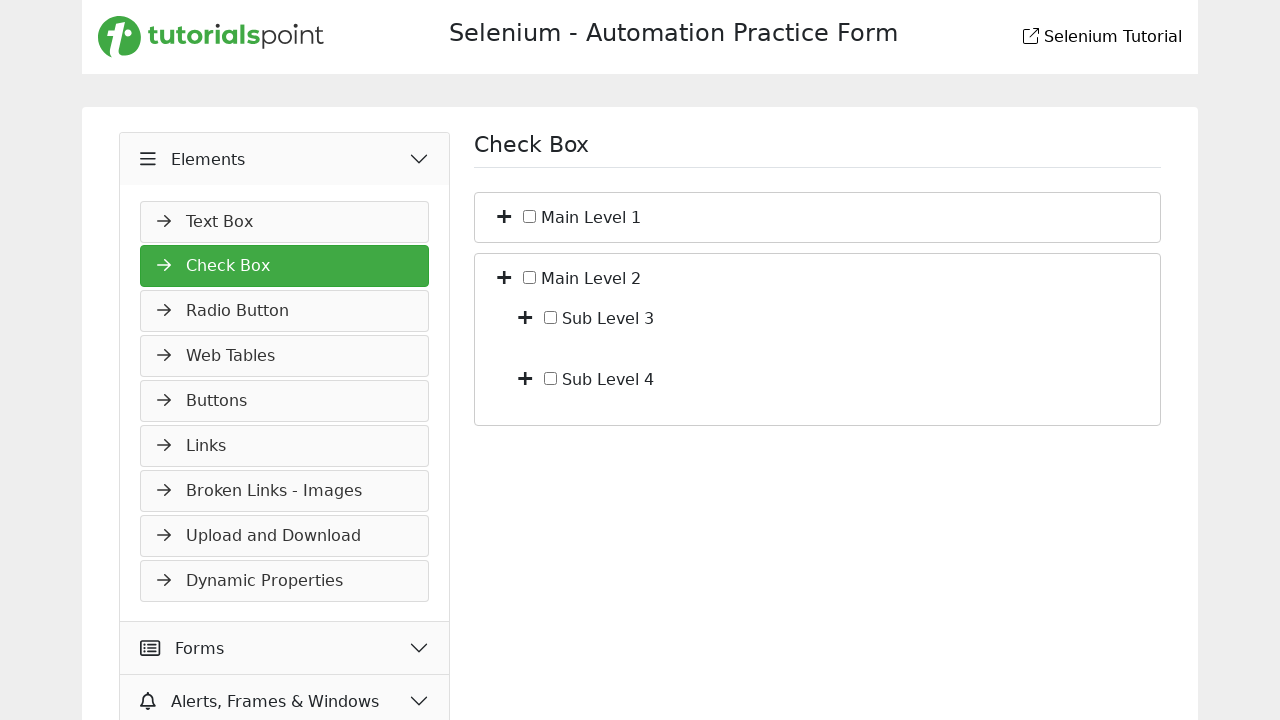

Clicked on bf_3 list item to select it at (818, 318) on (//li[@id='bf_3'])[1]
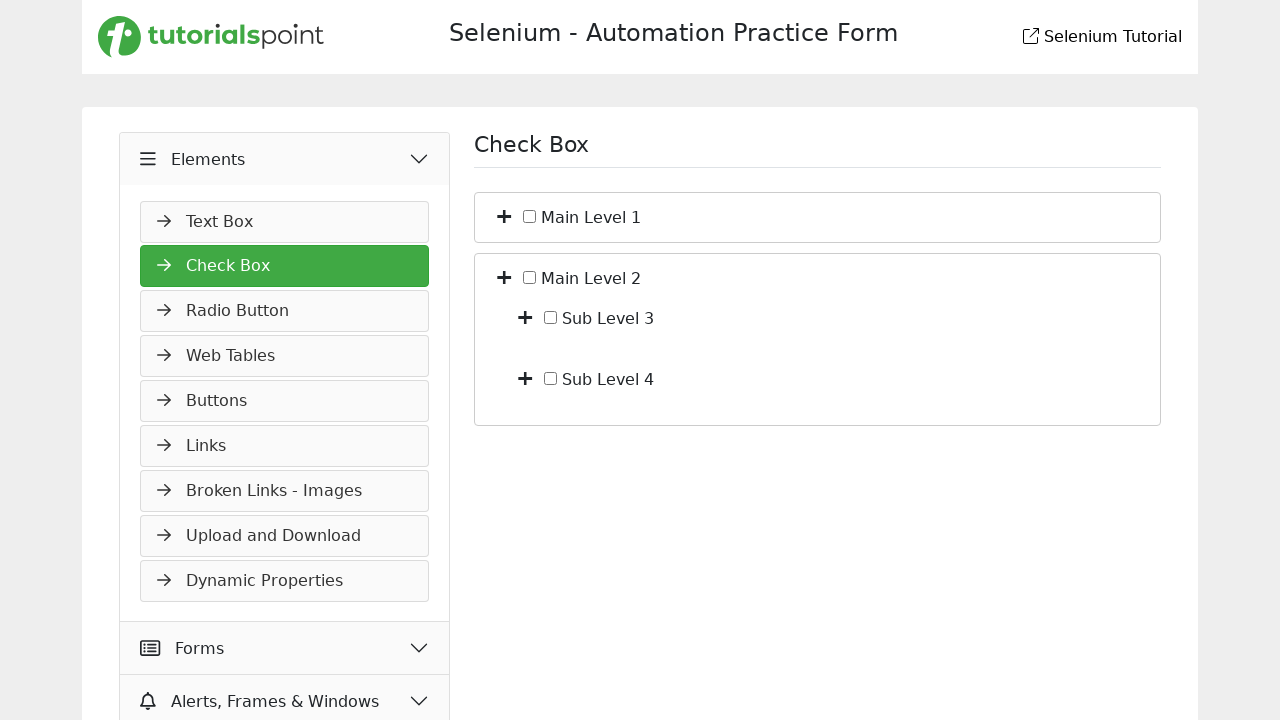

Expanded checkbox tree node within bf_3 section at (525, 316) on xpath=//li[@id='bf_3']//span[@class='plus']
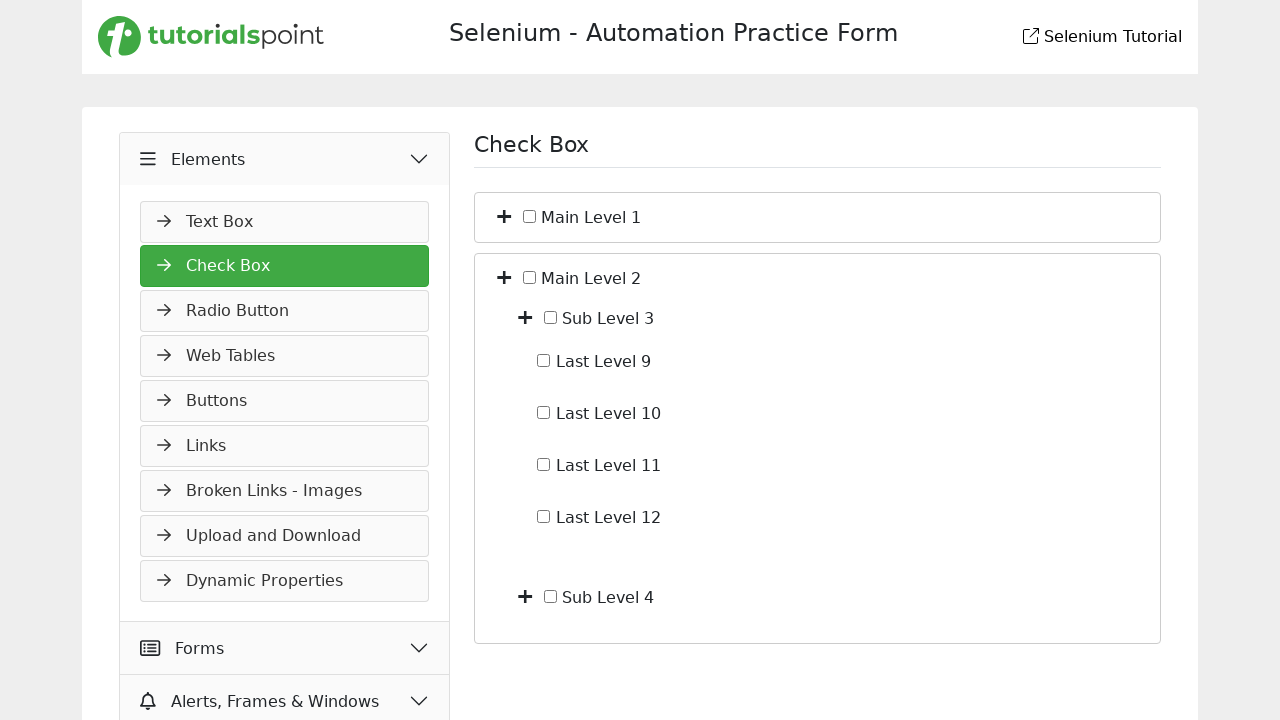

Checked checkbox with id 'c_io_12' at (544, 516) on xpath=//input[@id='c_io_12']
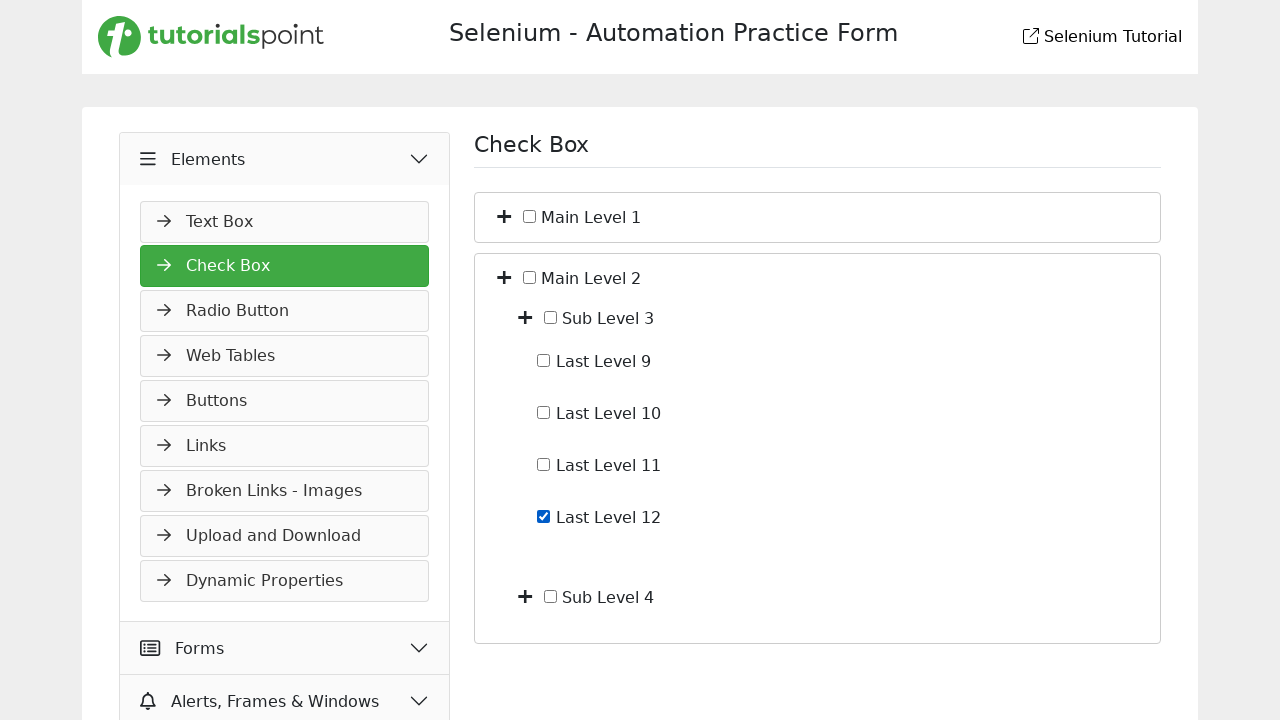

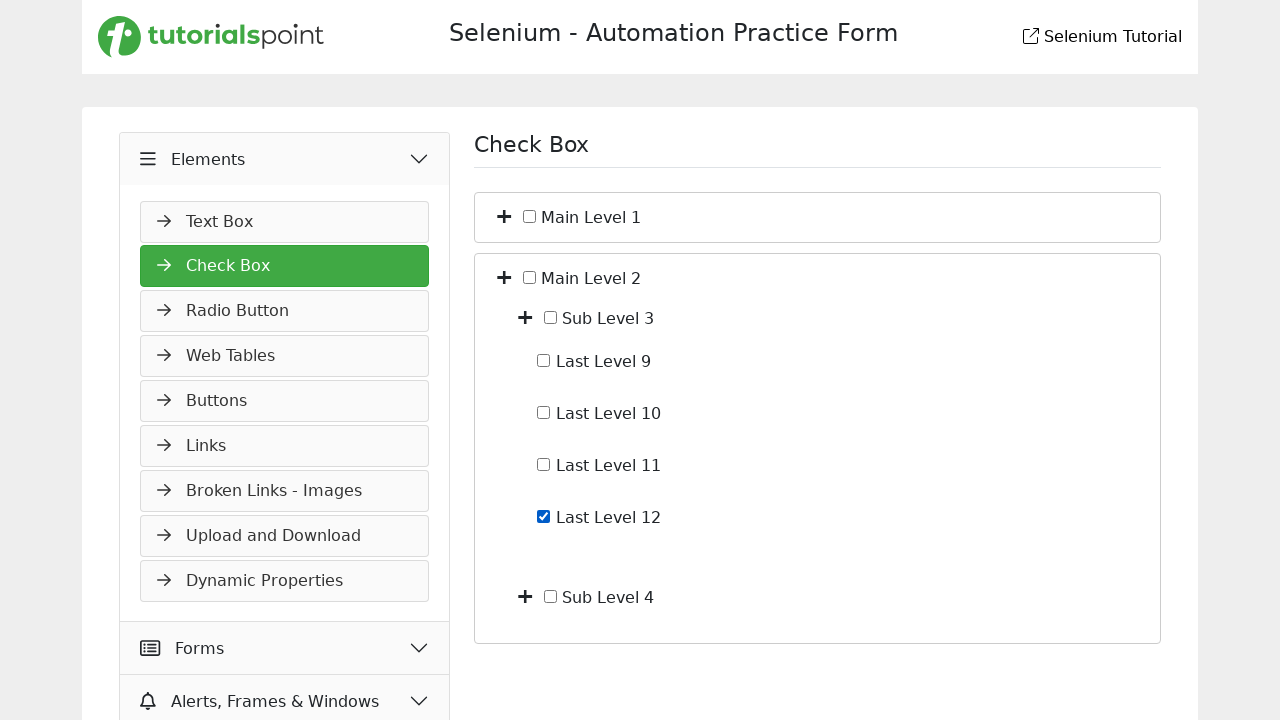